Tests alert handling functionality by clicking a button that triggers a delayed alert, then accepting the alert

Starting URL: https://demoqa.com/alerts

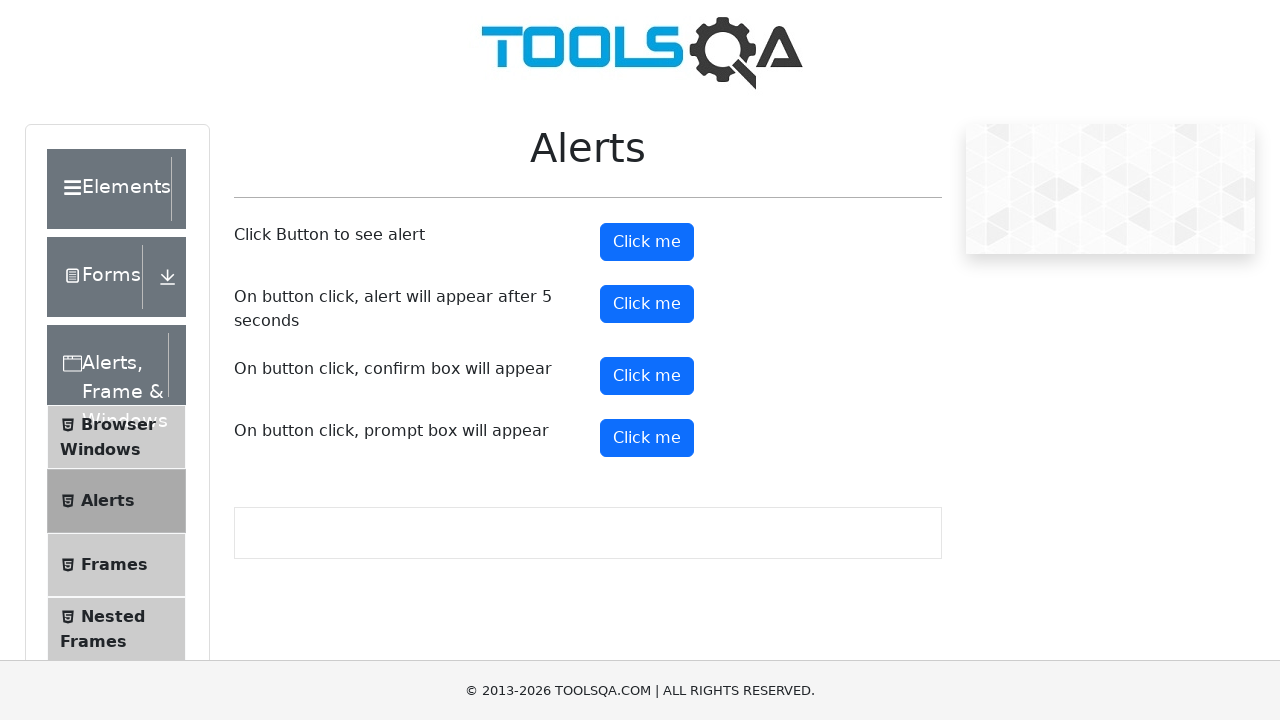

Navigated to alert handling demo page
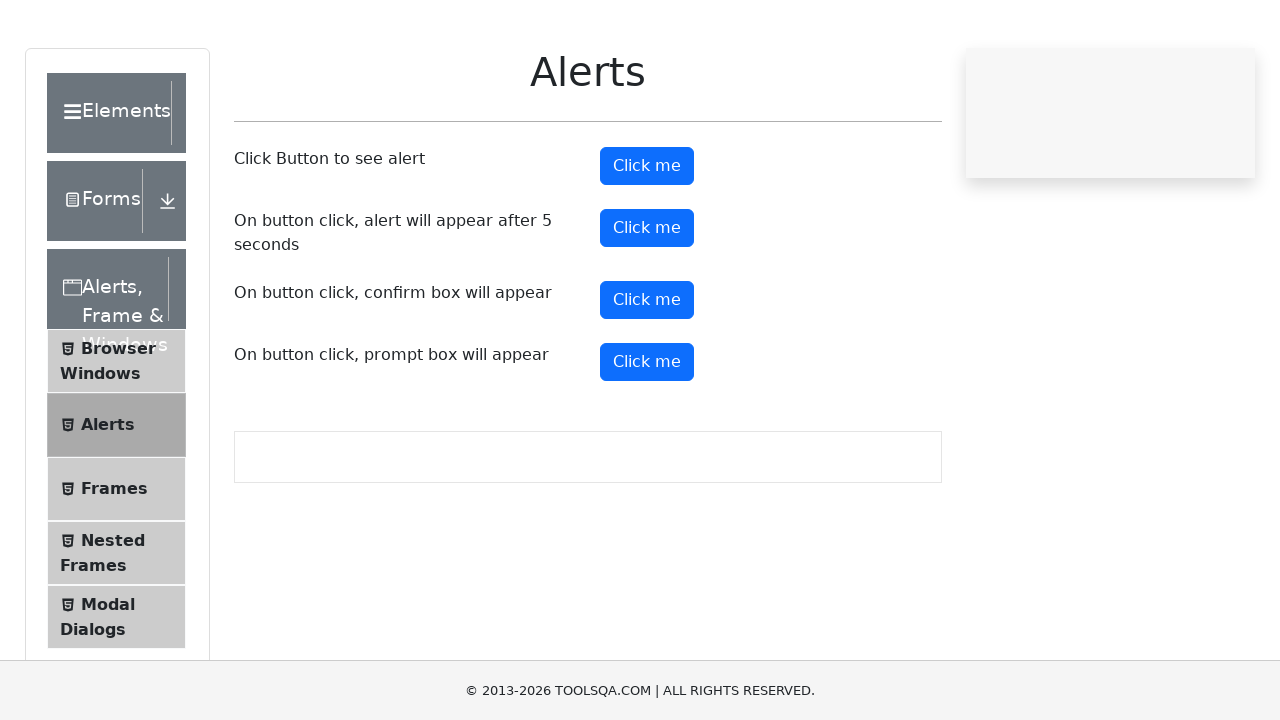

Clicked button to trigger delayed alert at (647, 304) on #timerAlertButton
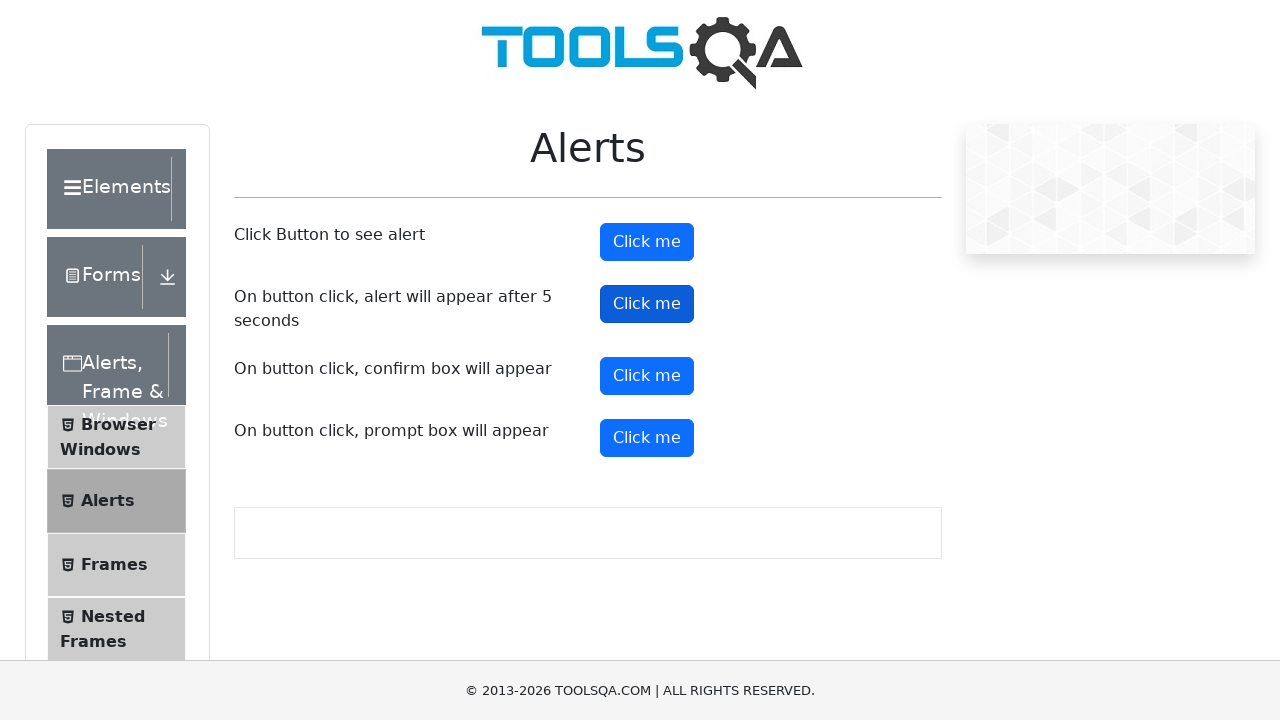

Waited 5 seconds for alert to appear
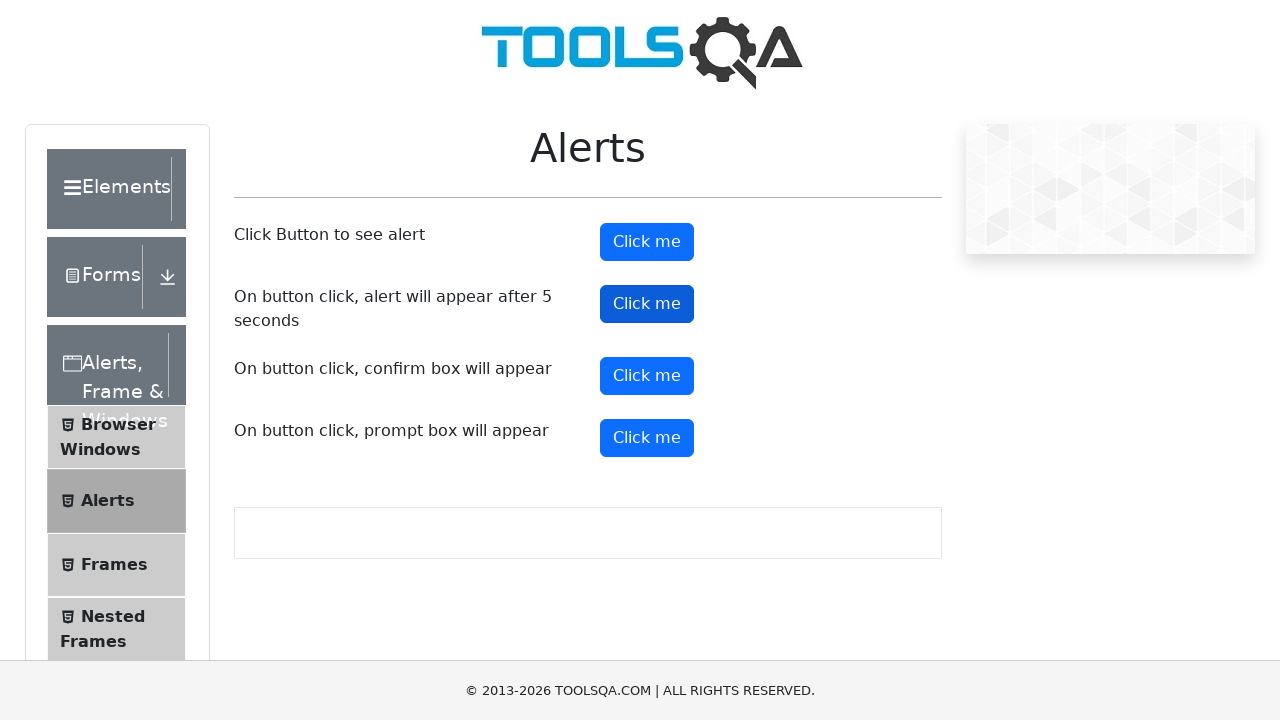

Alert handler registered to accept any dialogs
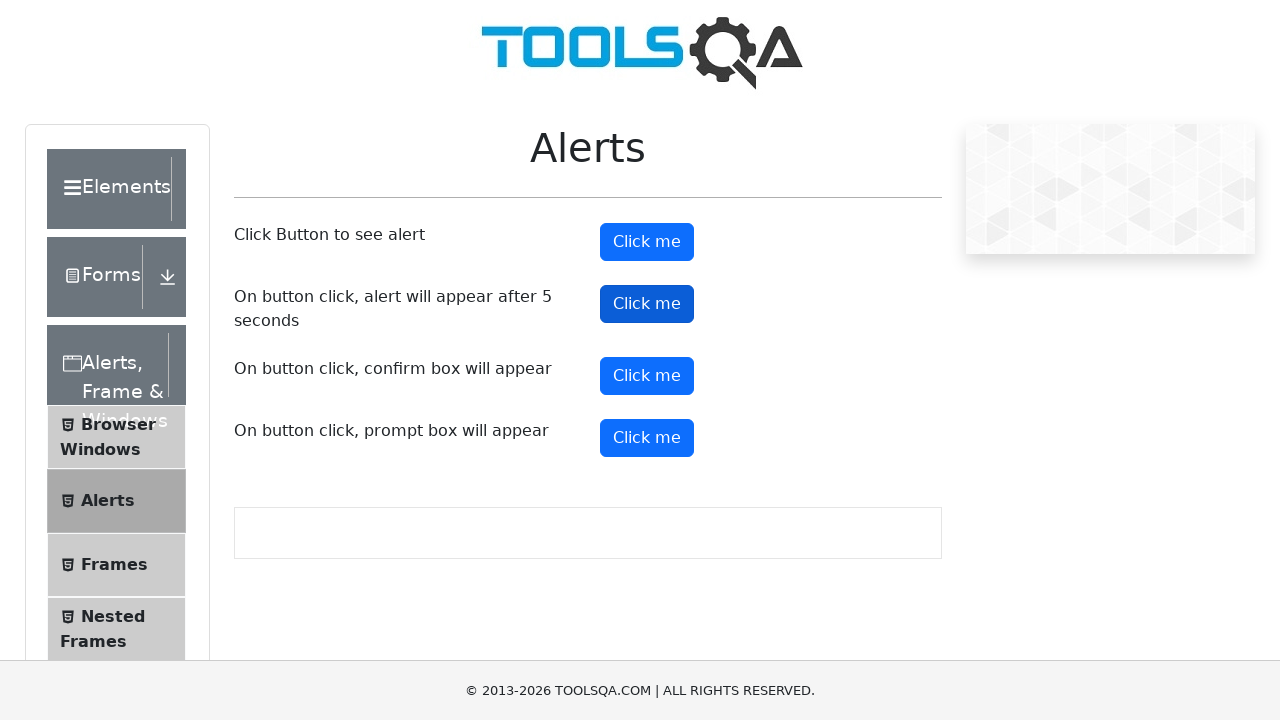

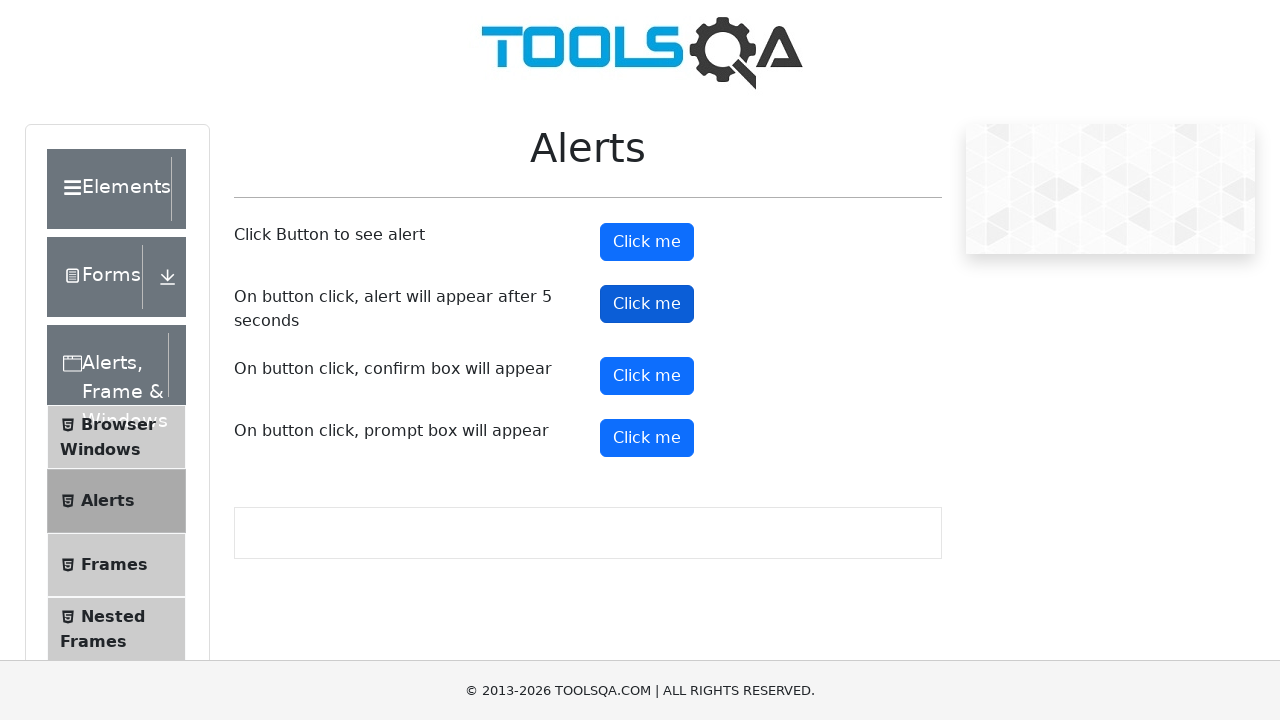